Navigates to Flipkart homepage and verifies the page loads successfully

Starting URL: https://www.flipkart.com/

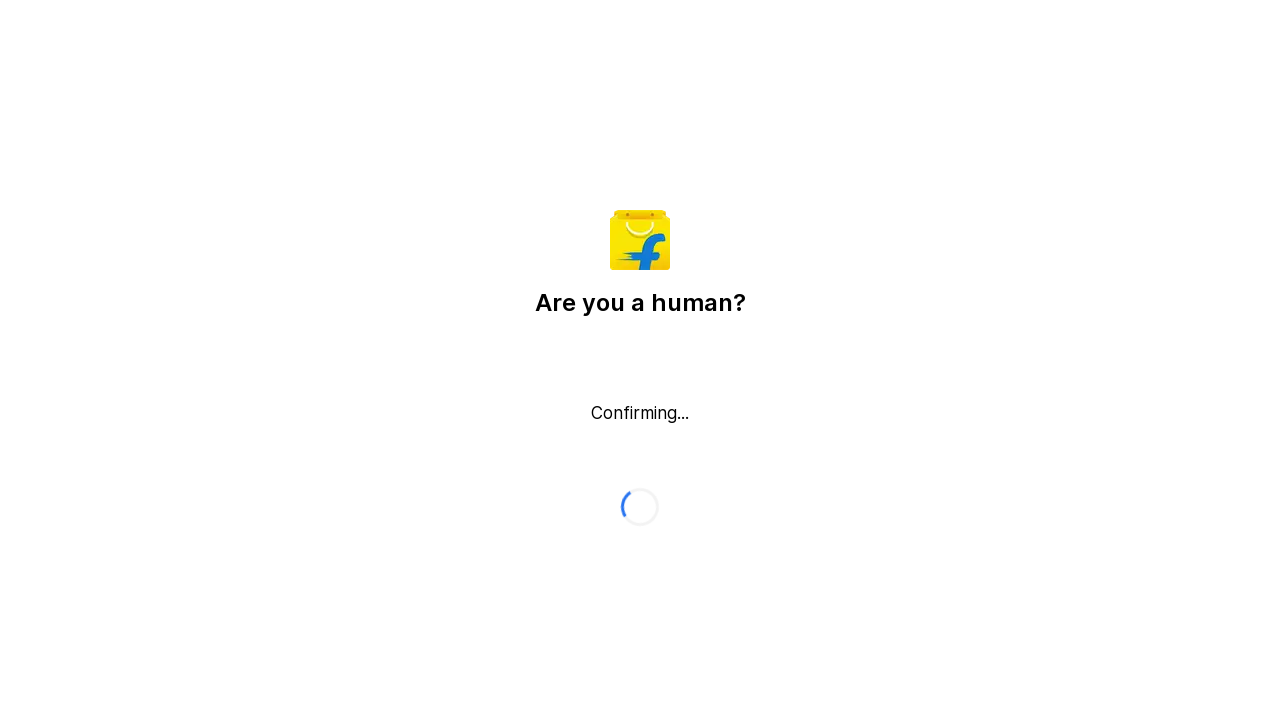

Navigated to Flipkart homepage
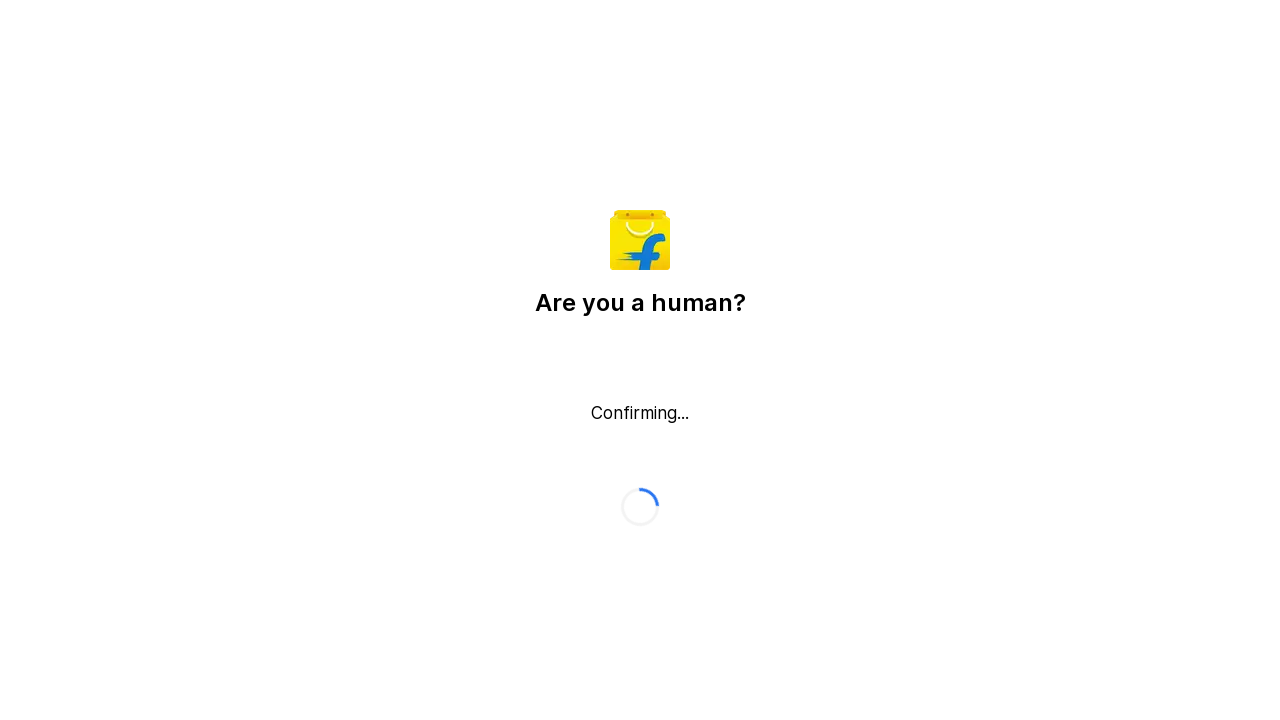

Page DOM content fully loaded
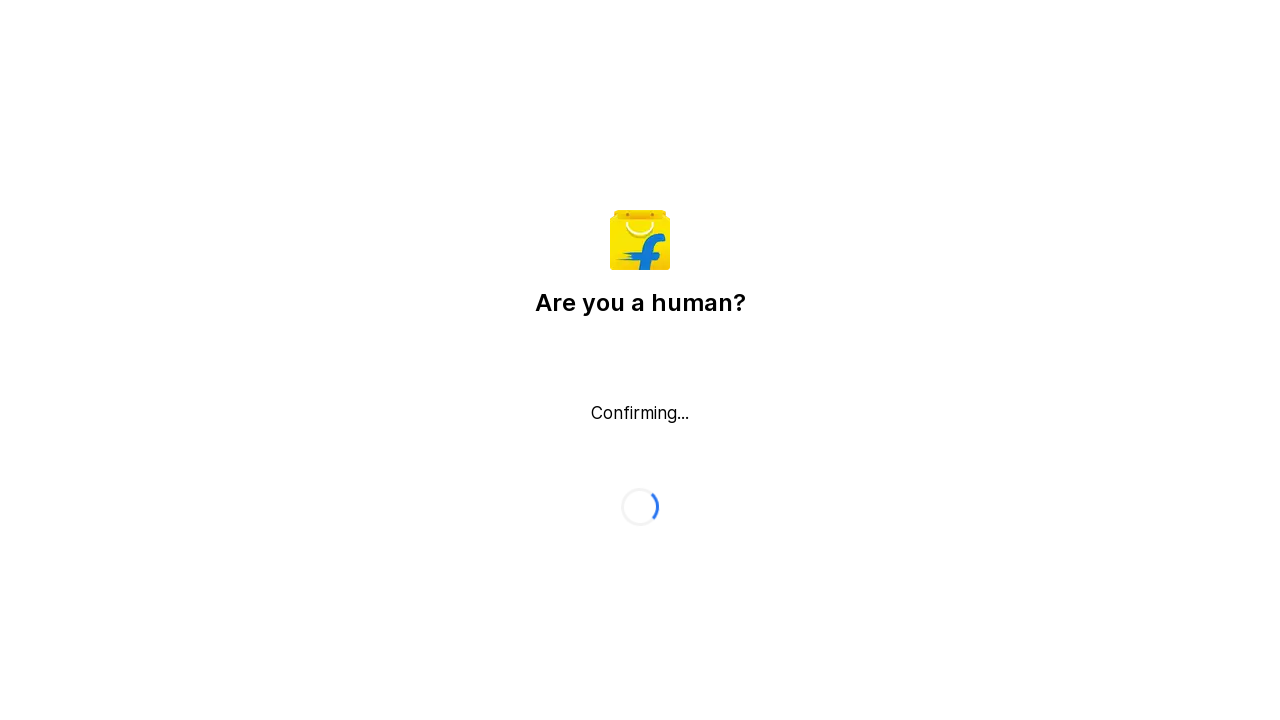

Verified page URL is https://www.flipkart.com/
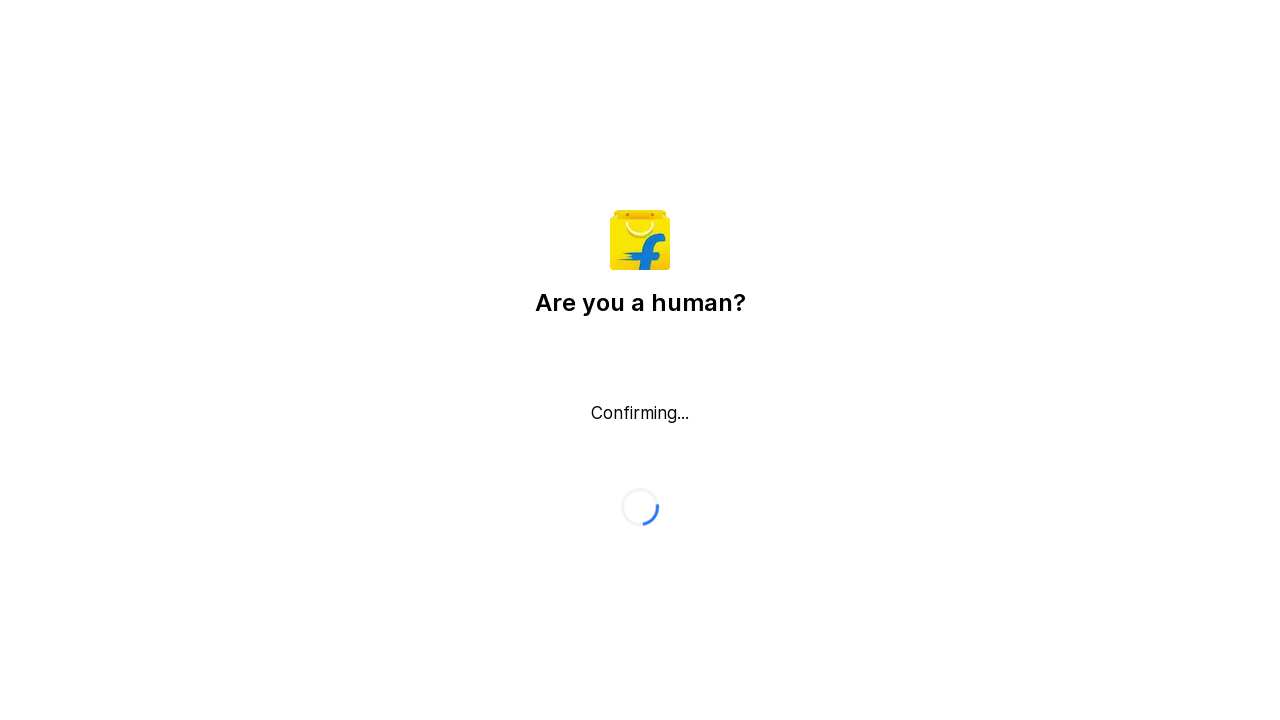

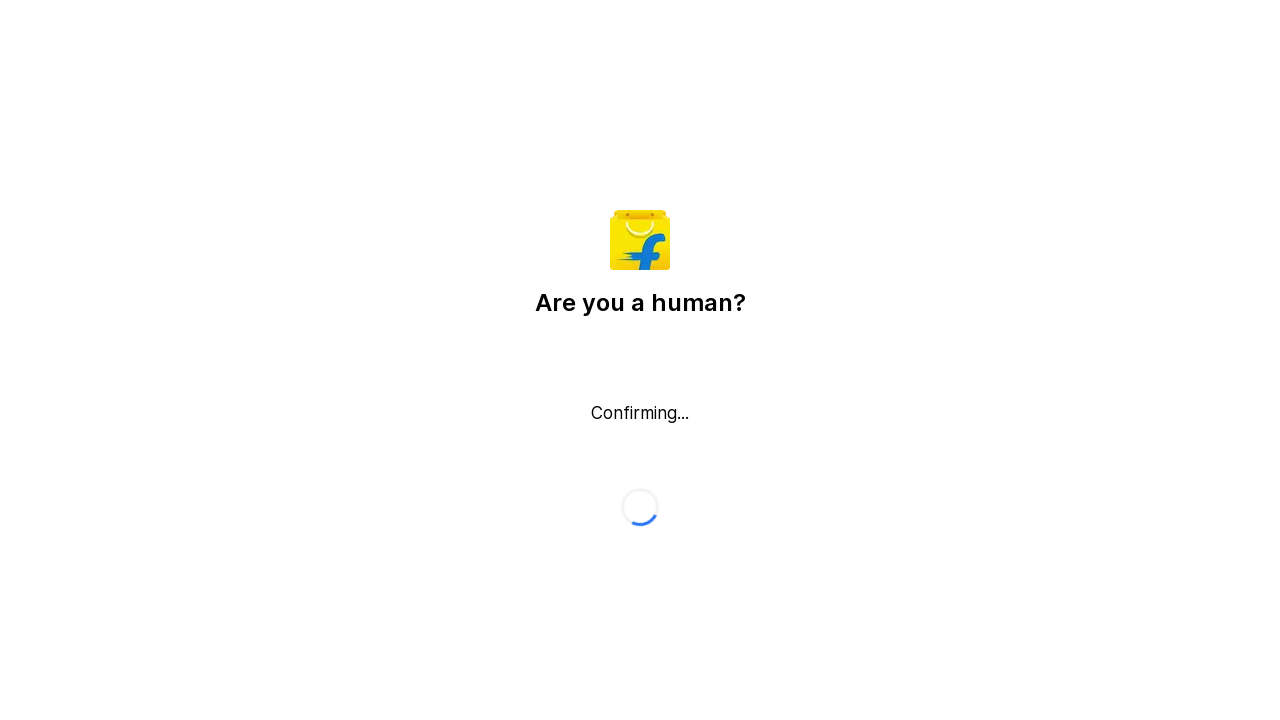